Navigates to Checkboxes page and toggles both checkboxes based on their current state.

Starting URL: https://the-internet.herokuapp.com/

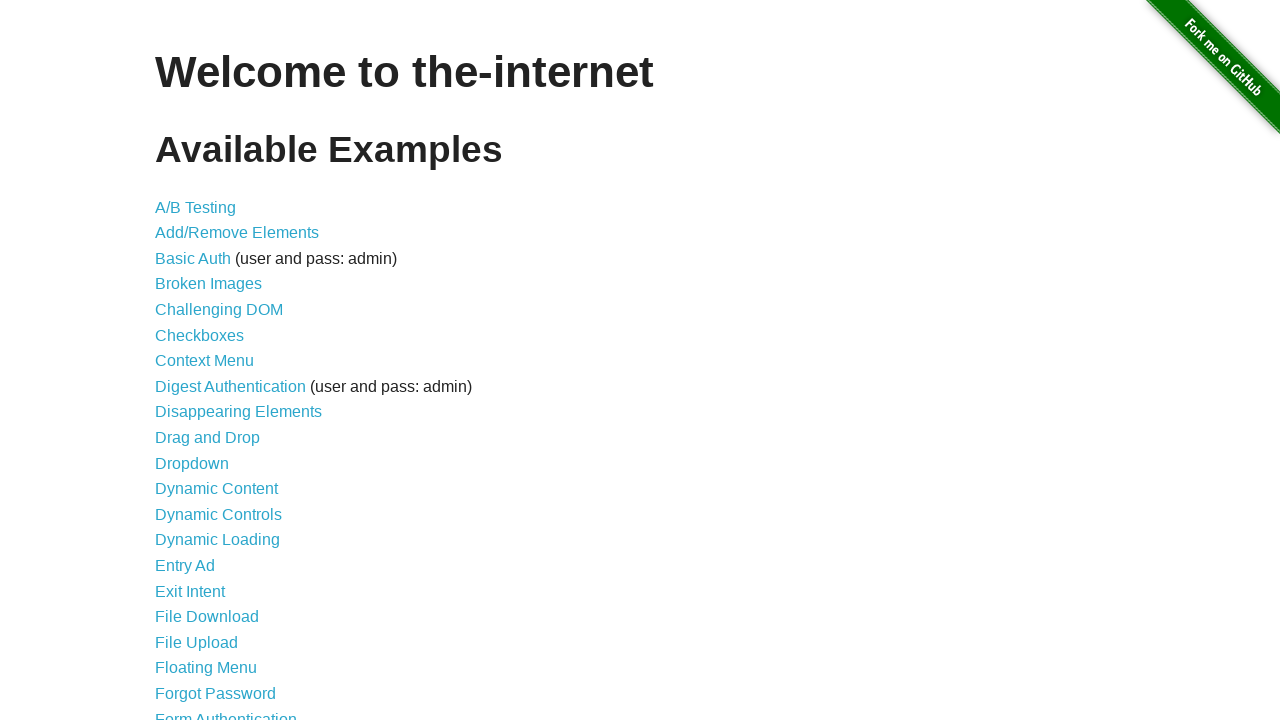

Navigated to the-internet.herokuapp.com home page
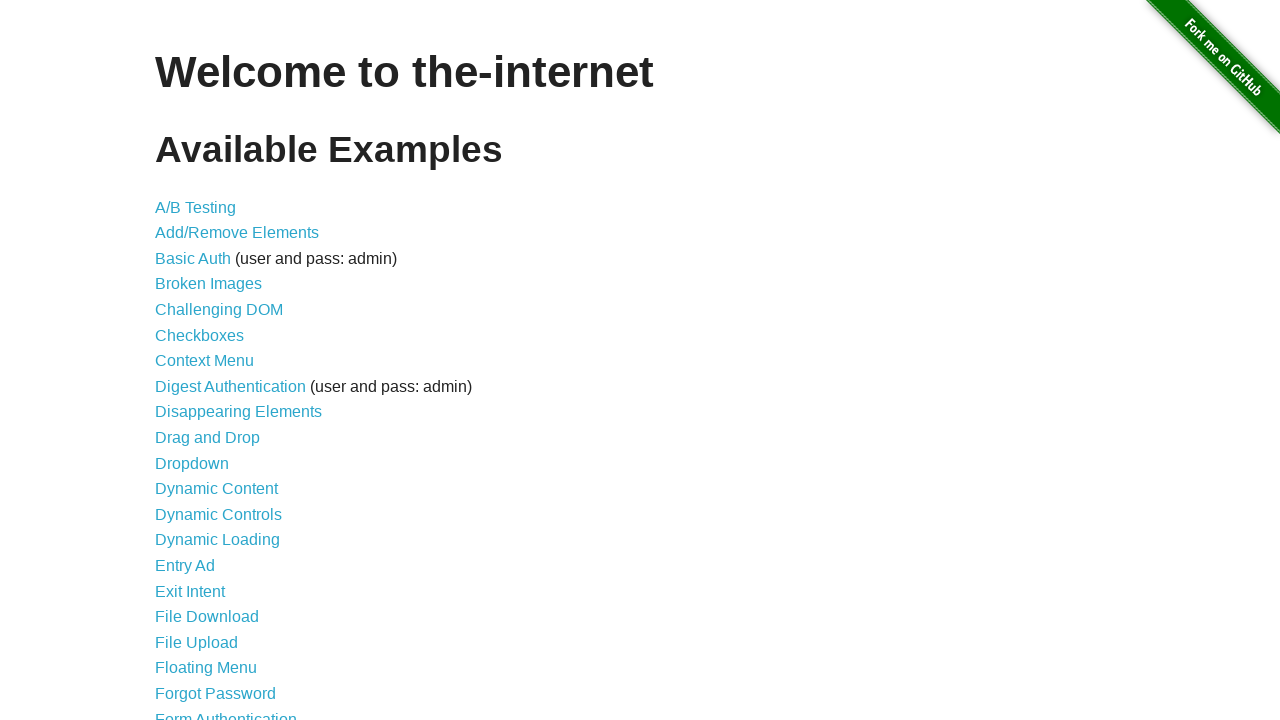

Clicked on Checkboxes link at (200, 335) on xpath=//a[@href='/checkboxes']
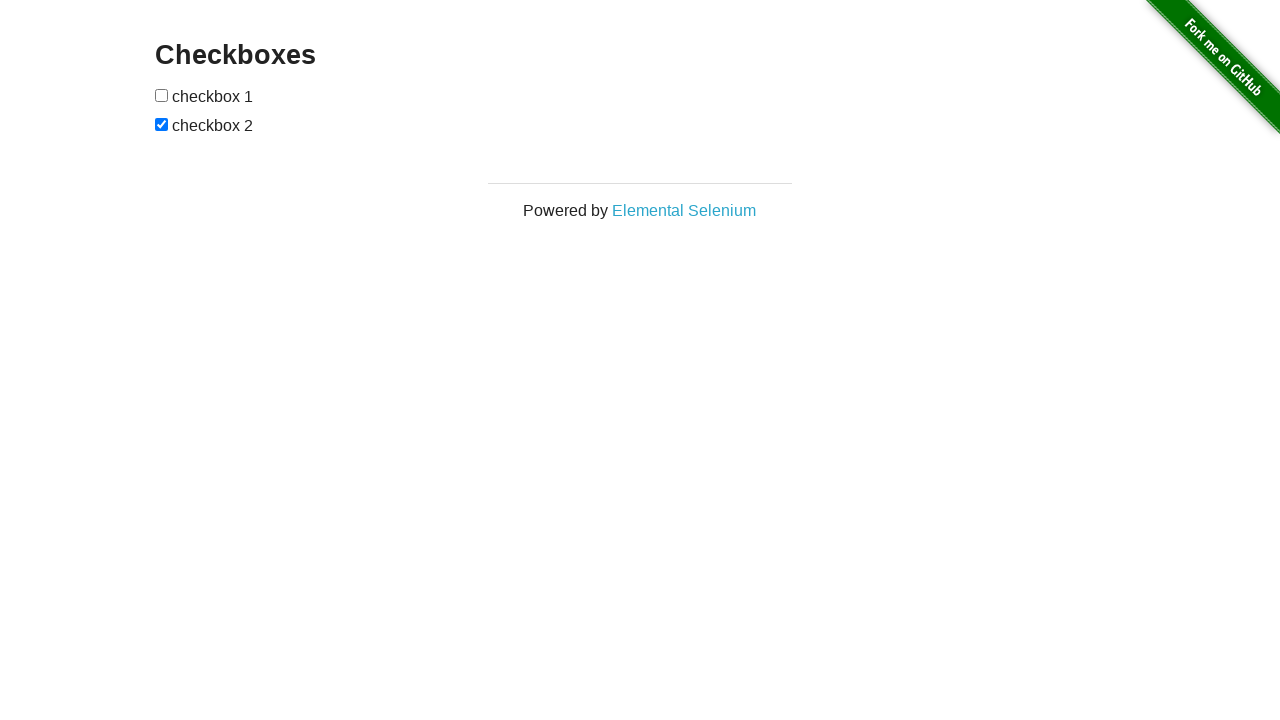

Checkboxes loaded on page
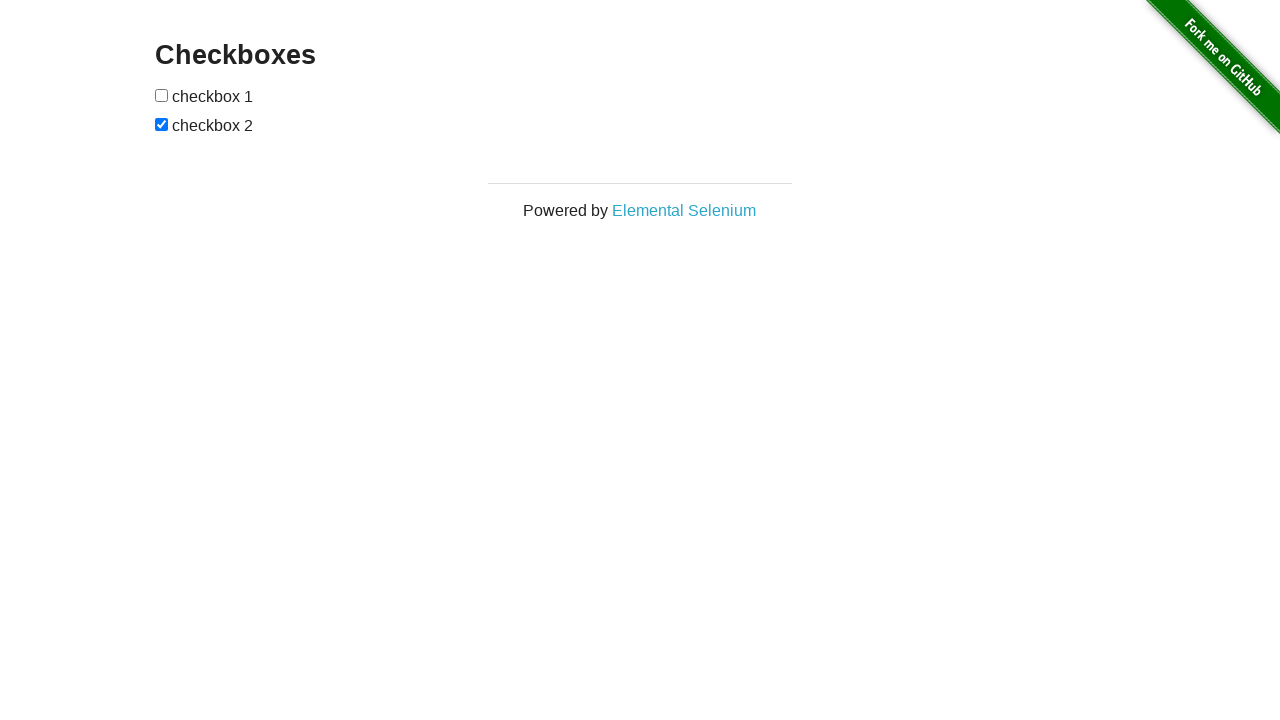

Located first checkbox element
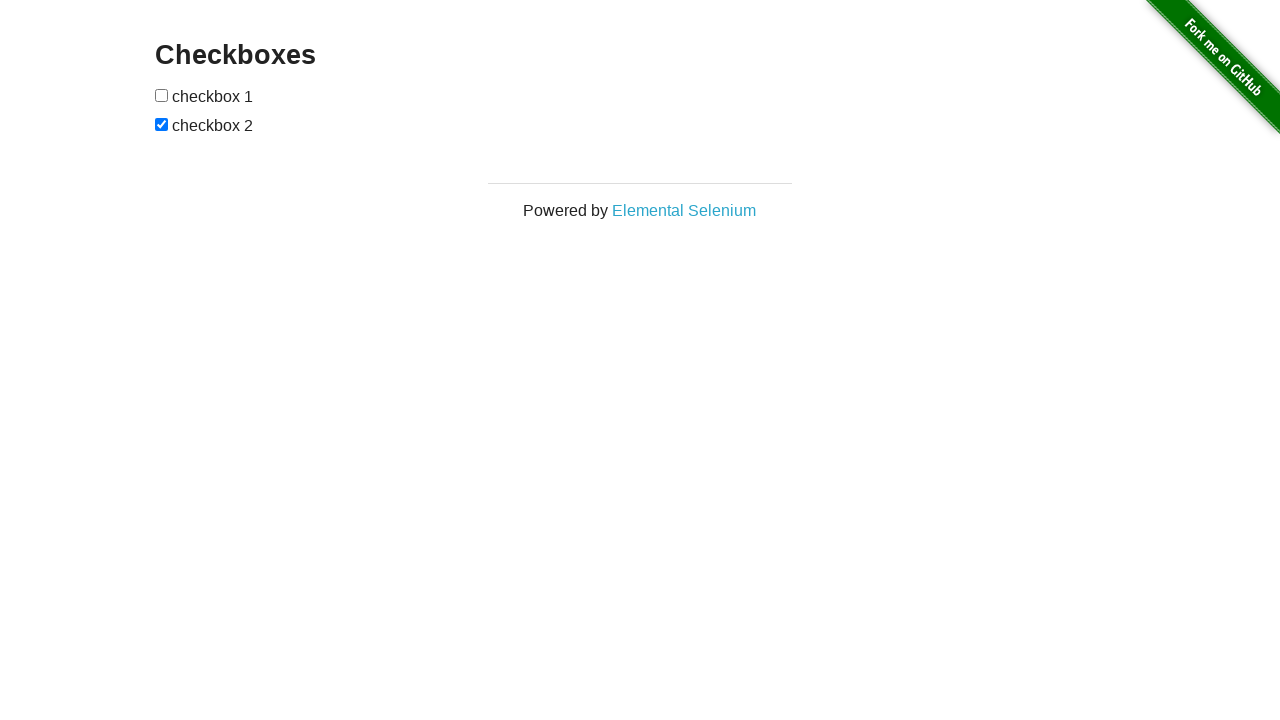

First checkbox was unchecked, toggled it to checked at (162, 95) on (//input[@type='checkbox'])[1]
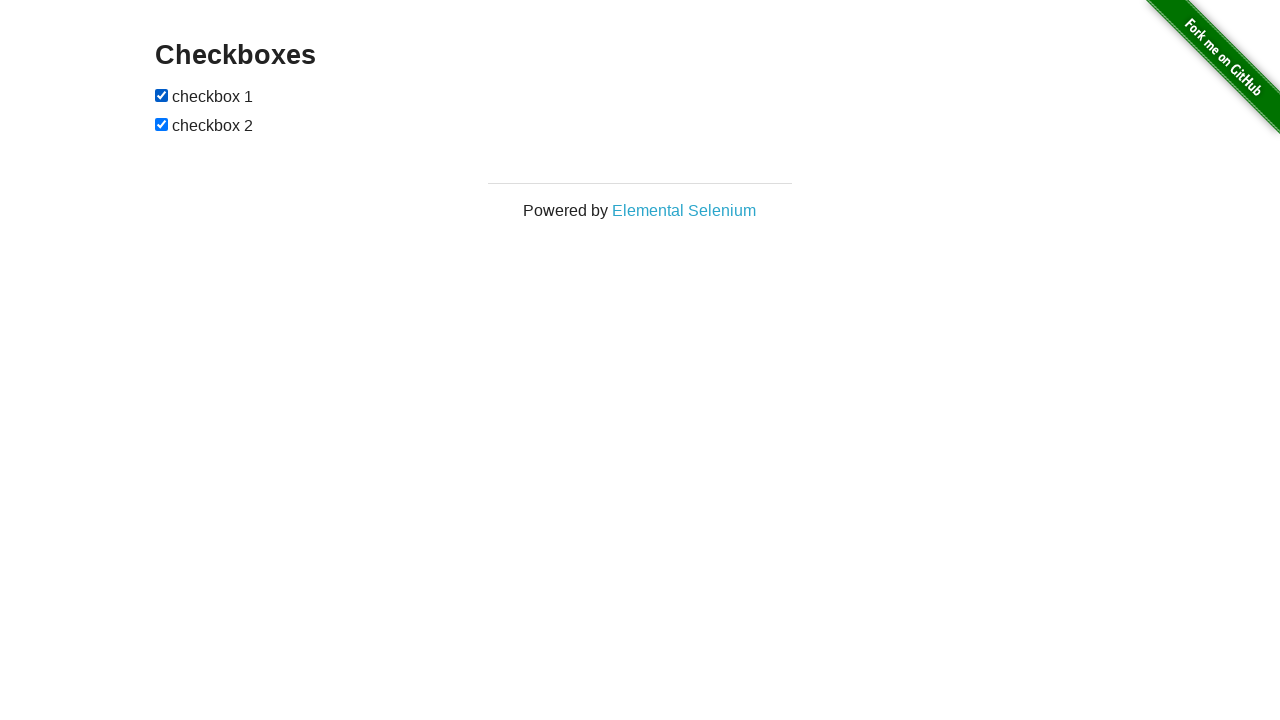

Located second checkbox element
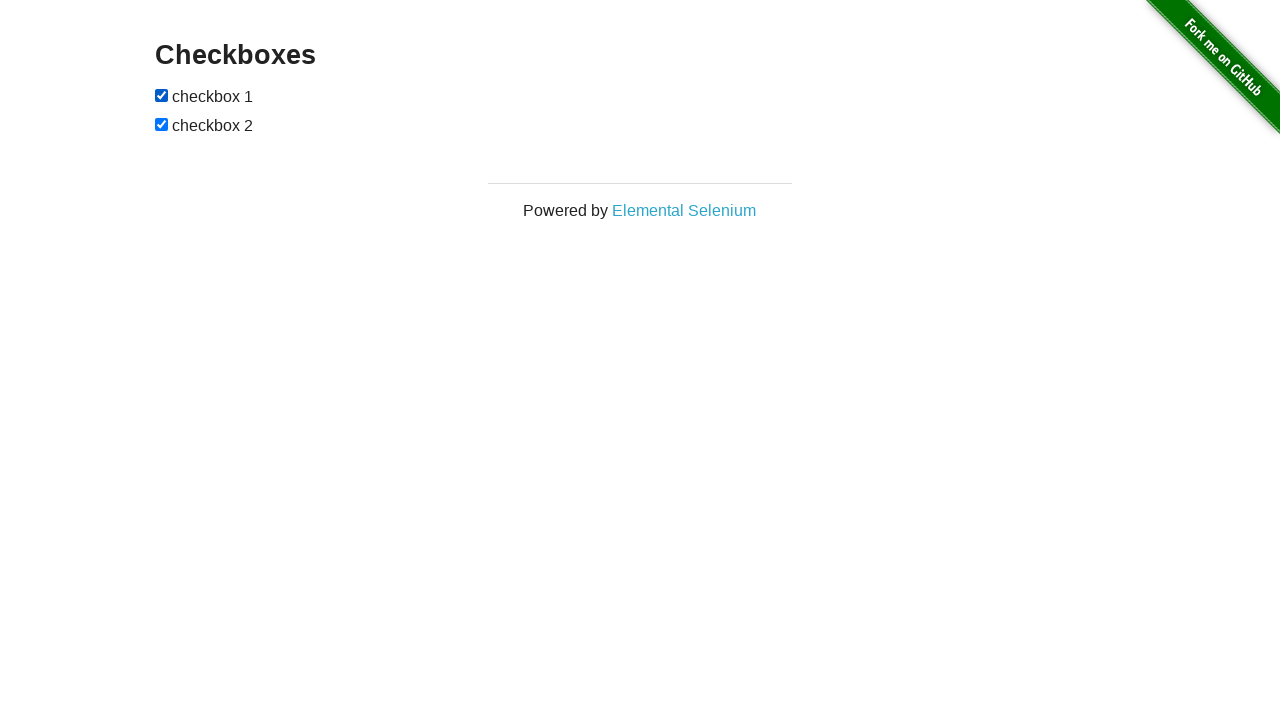

Second checkbox was checked, toggled it to unchecked at (162, 124) on (//input[@type='checkbox'])[2]
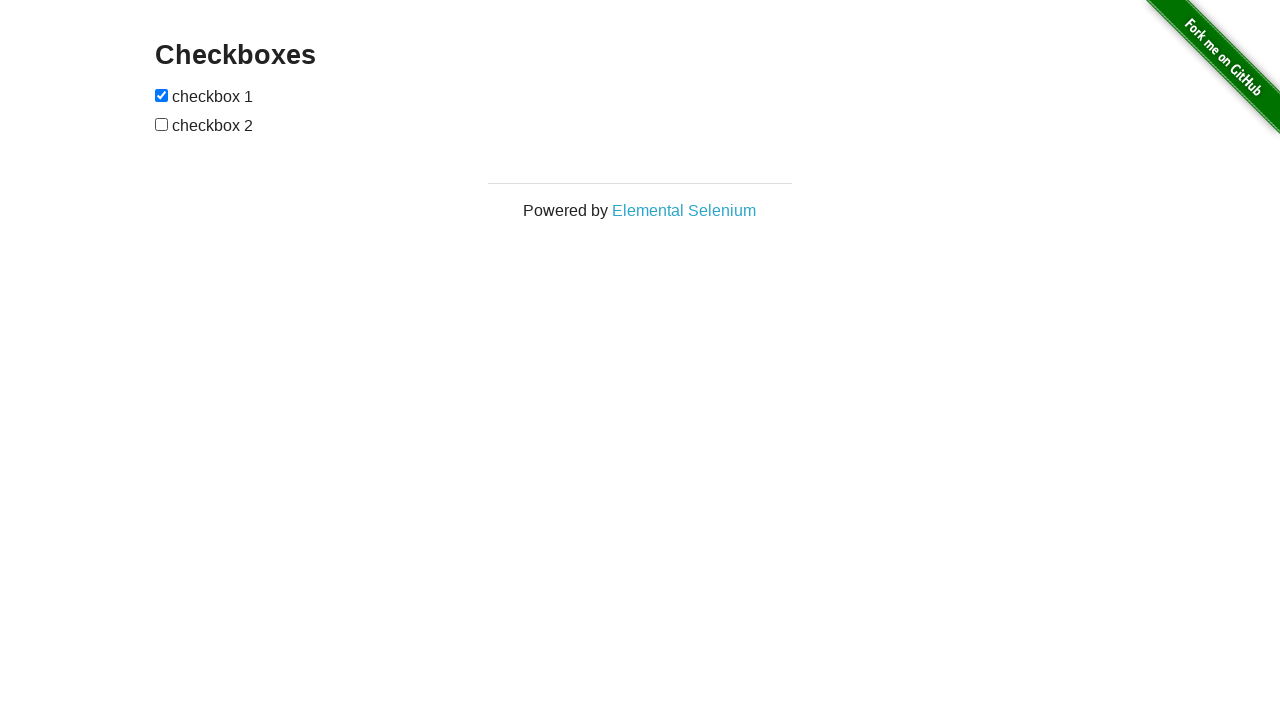

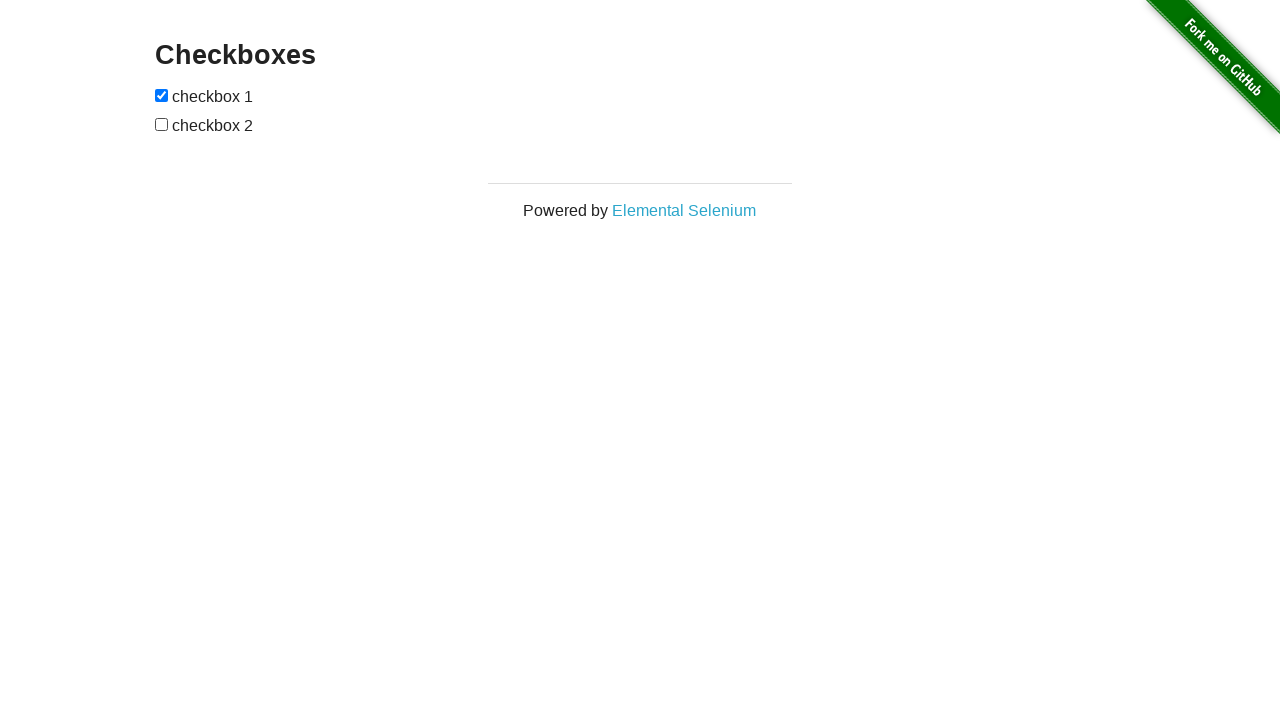